Tests form submission by clicking a dynamically calculated link, then filling out a form with name, last name, city, and country fields before submitting

Starting URL: http://suninjuly.github.io/find_link_text

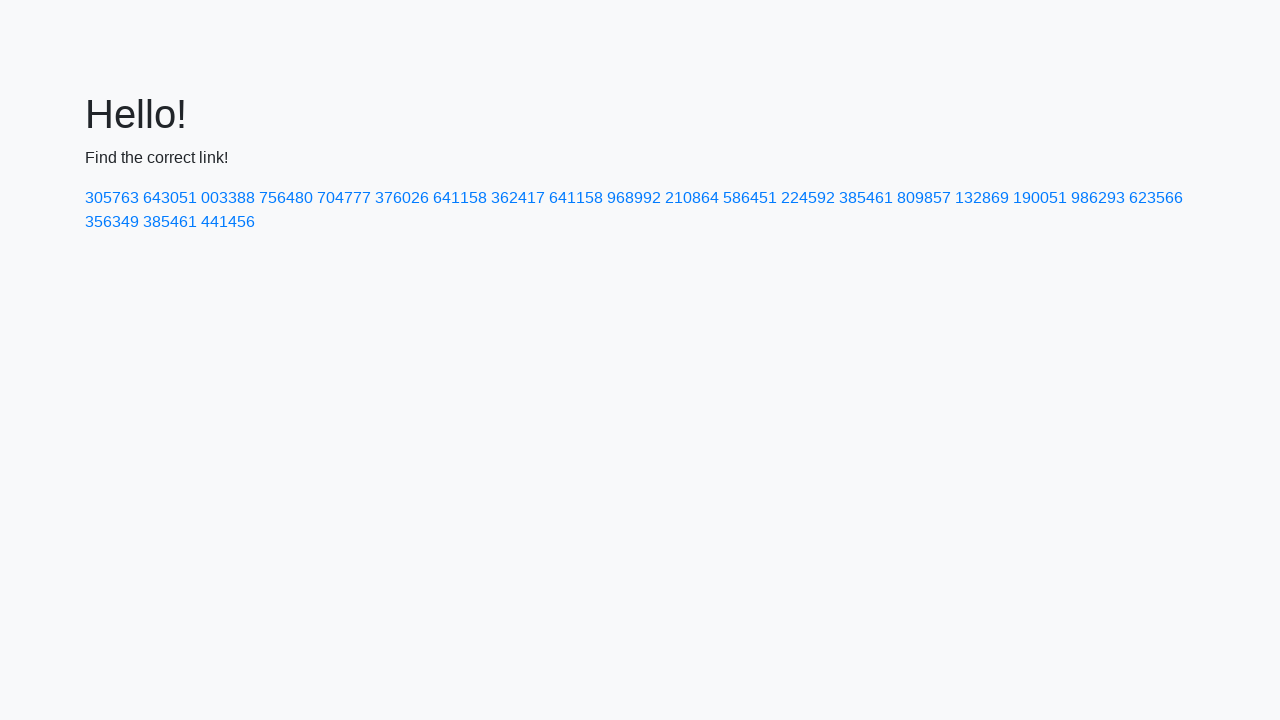

Clicked dynamically calculated link with text '224592' at (808, 198) on text=224592
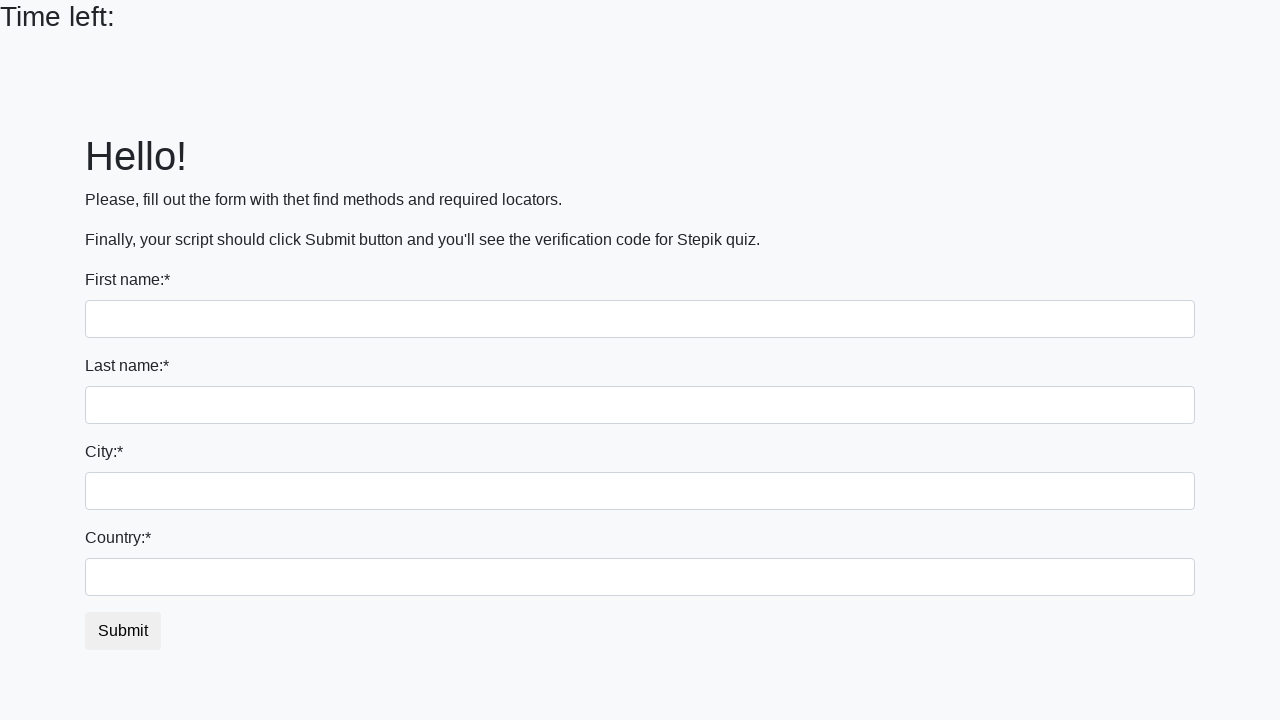

Filled first name field with 'Ivan' on input
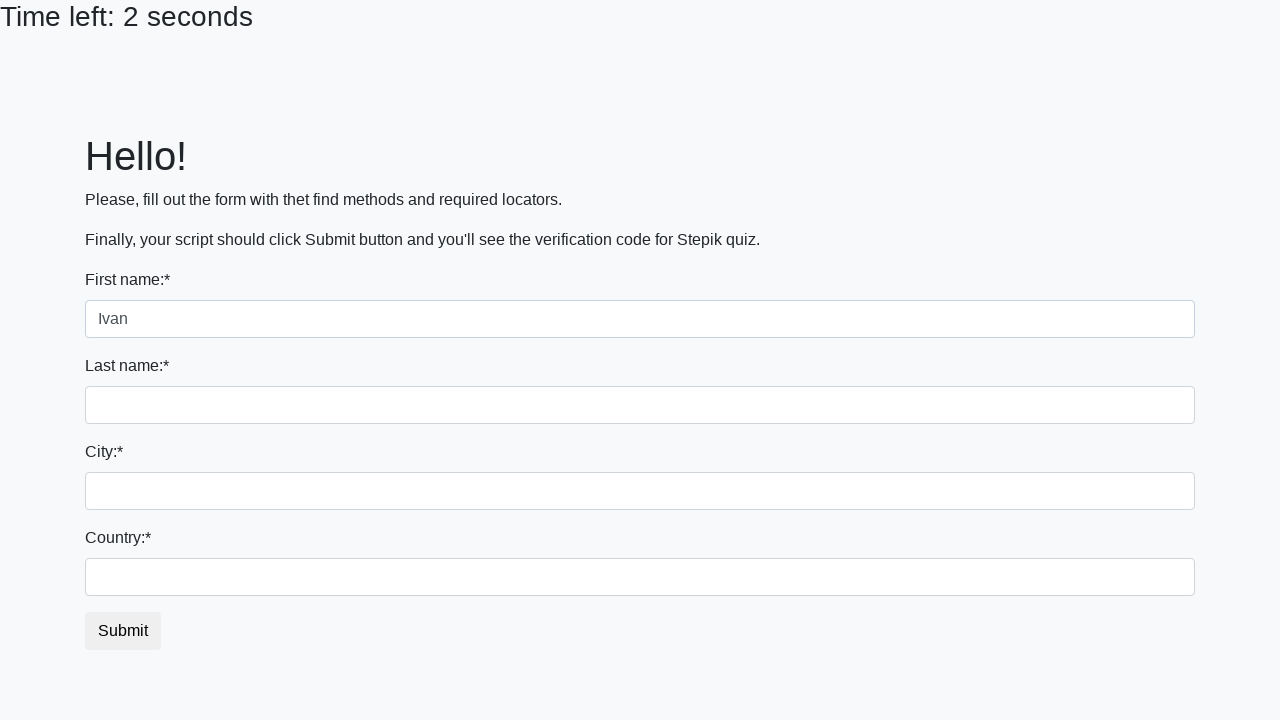

Filled last name field with 'Petrov' on input[name='last_name']
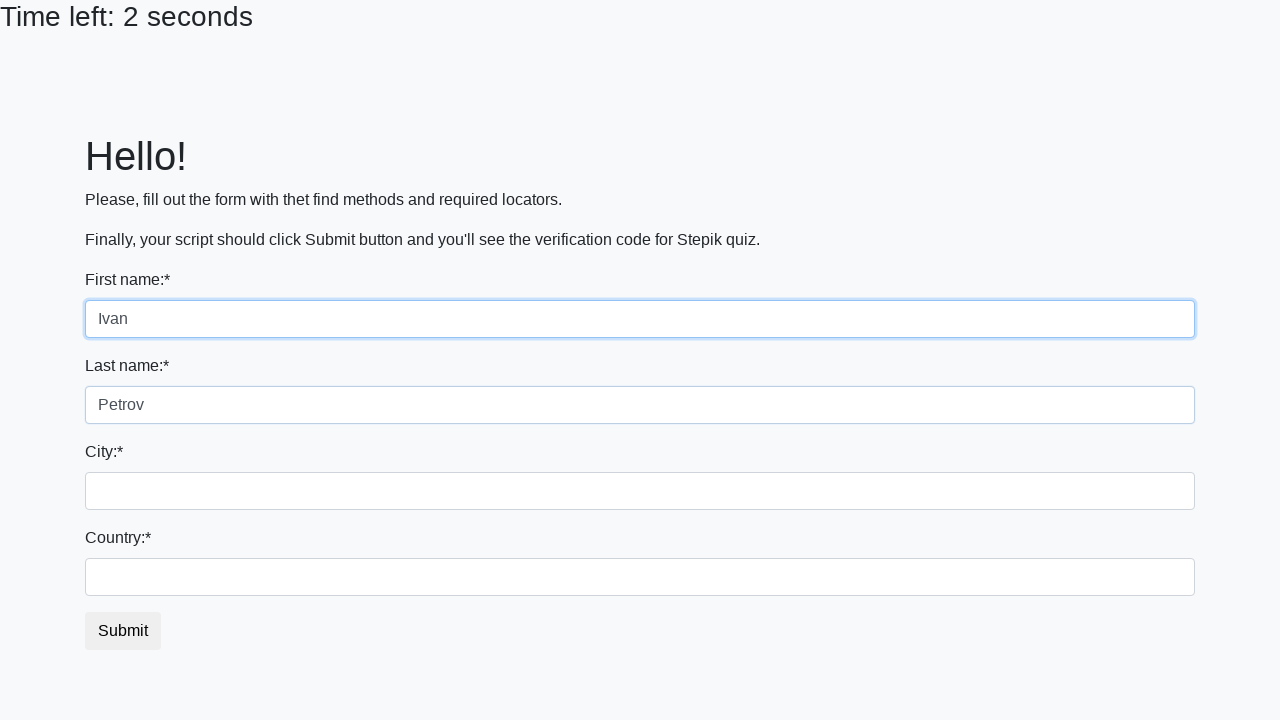

Filled city field with 'Smolensk' on .form-control.city
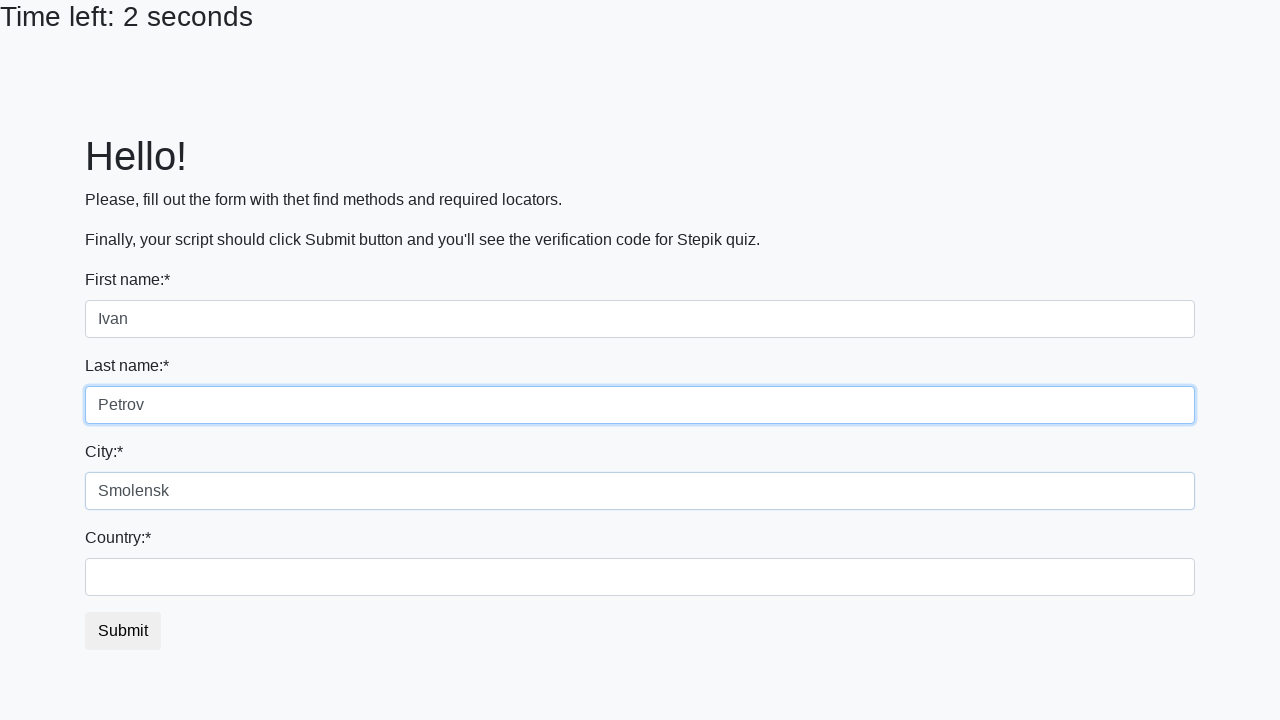

Filled country field with 'Russia' on #country
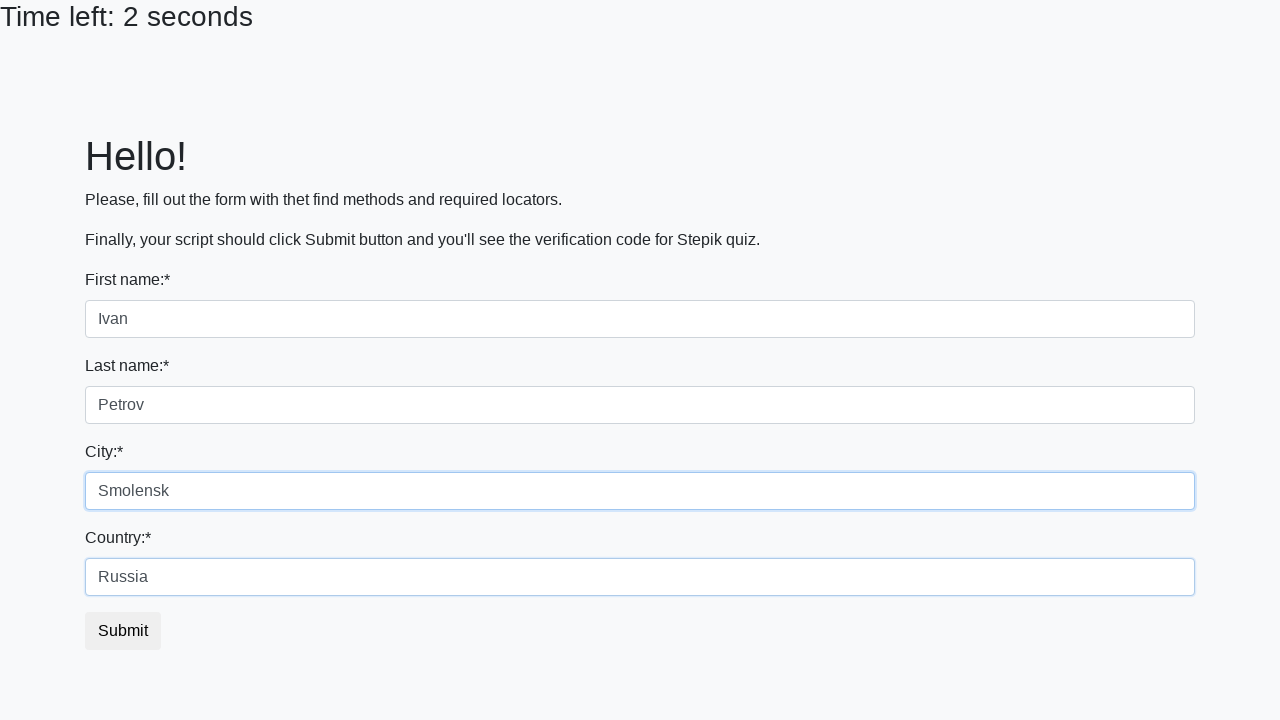

Clicked form submit button at (123, 631) on button.btn
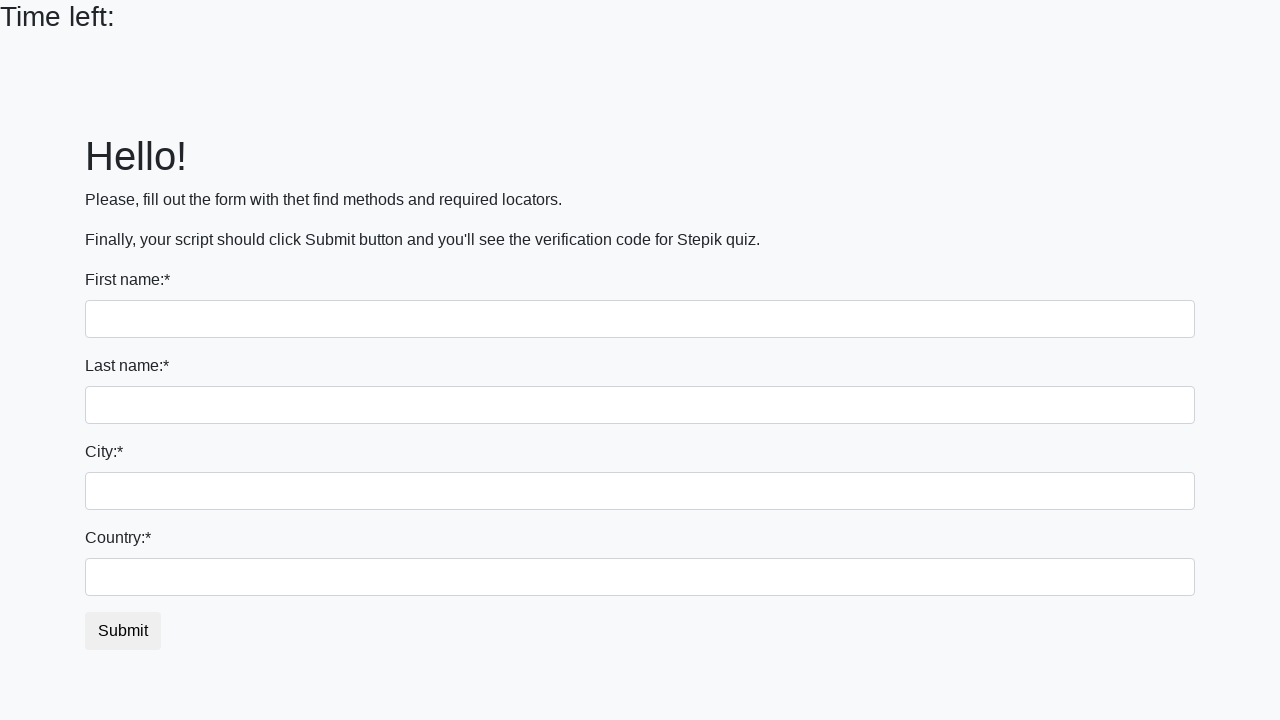

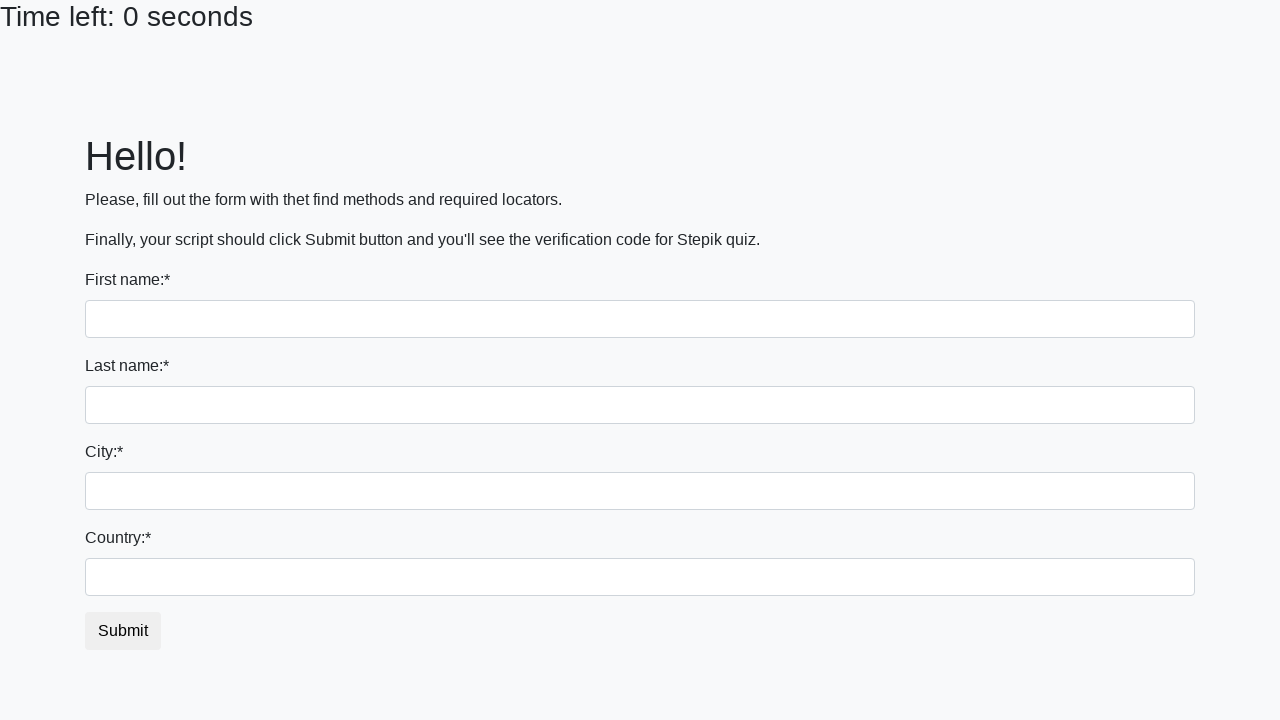